Tests dynamic loading by clicking start button to reveal hidden content

Starting URL: http://the-internet.herokuapp.com/dynamic_loading/2

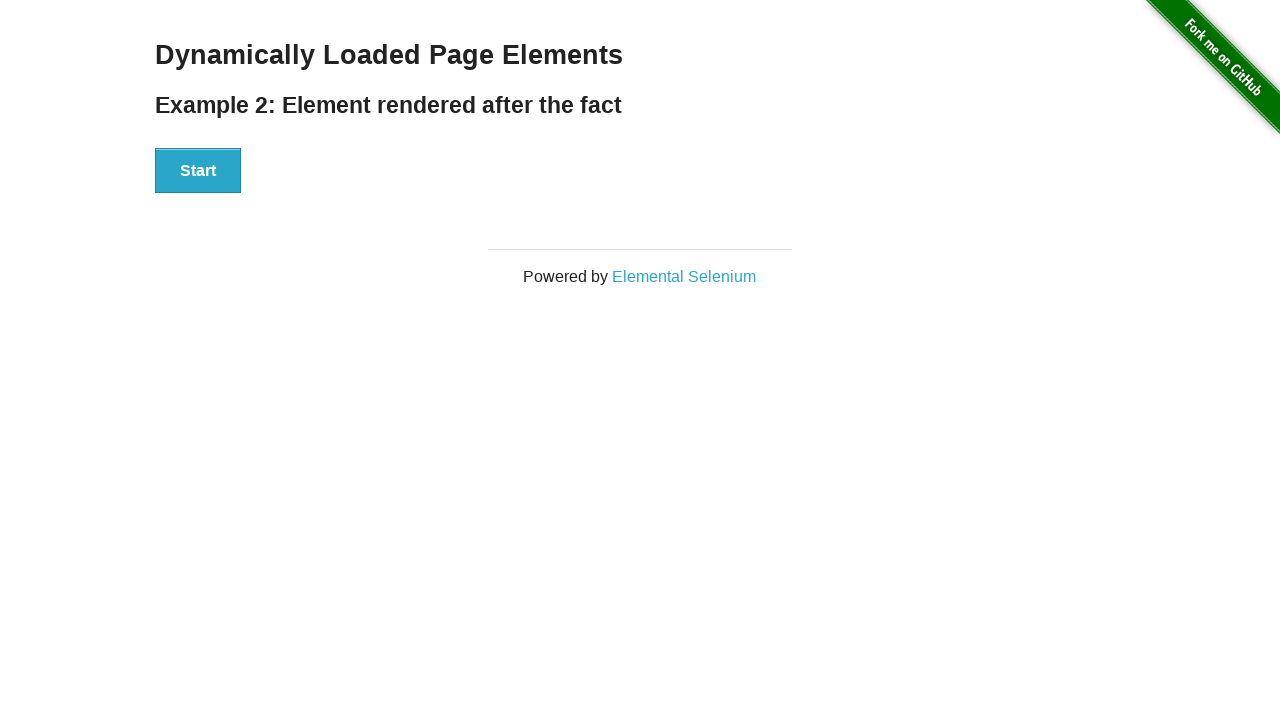

Navigated to dynamic loading test page
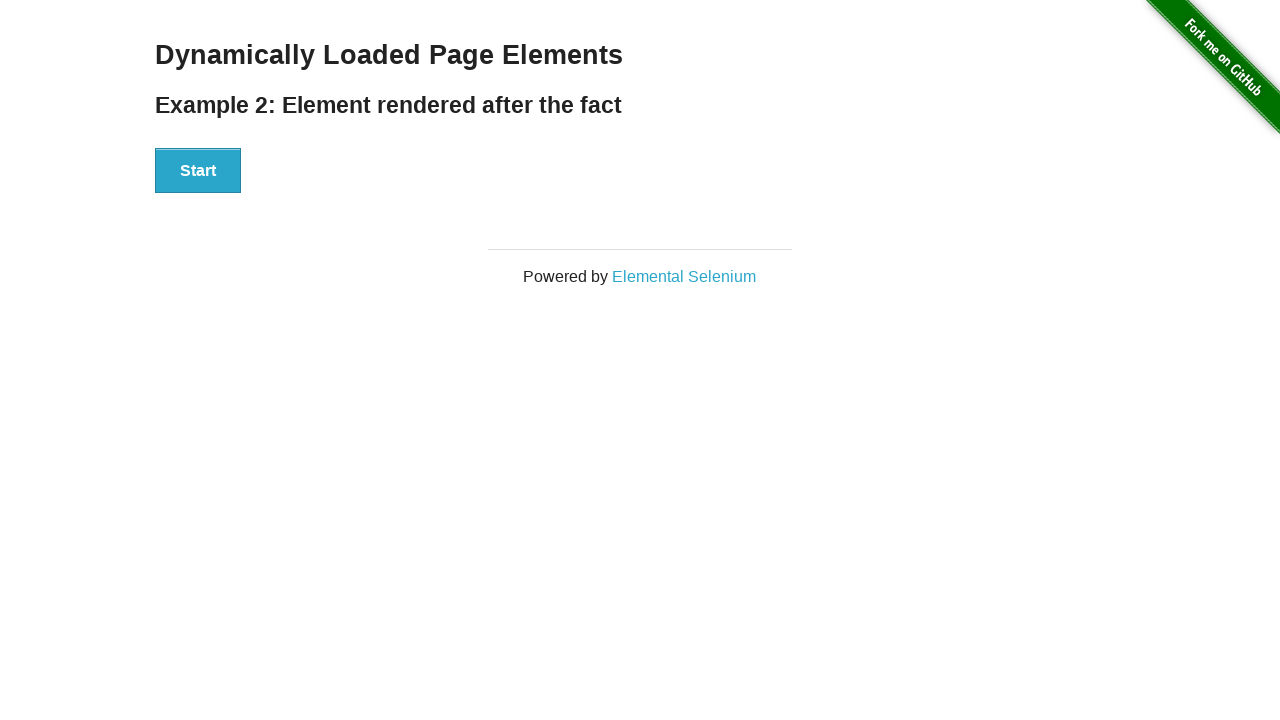

Clicked the Start button to initiate dynamic loading at (198, 171) on xpath=//div[@id='start']/button
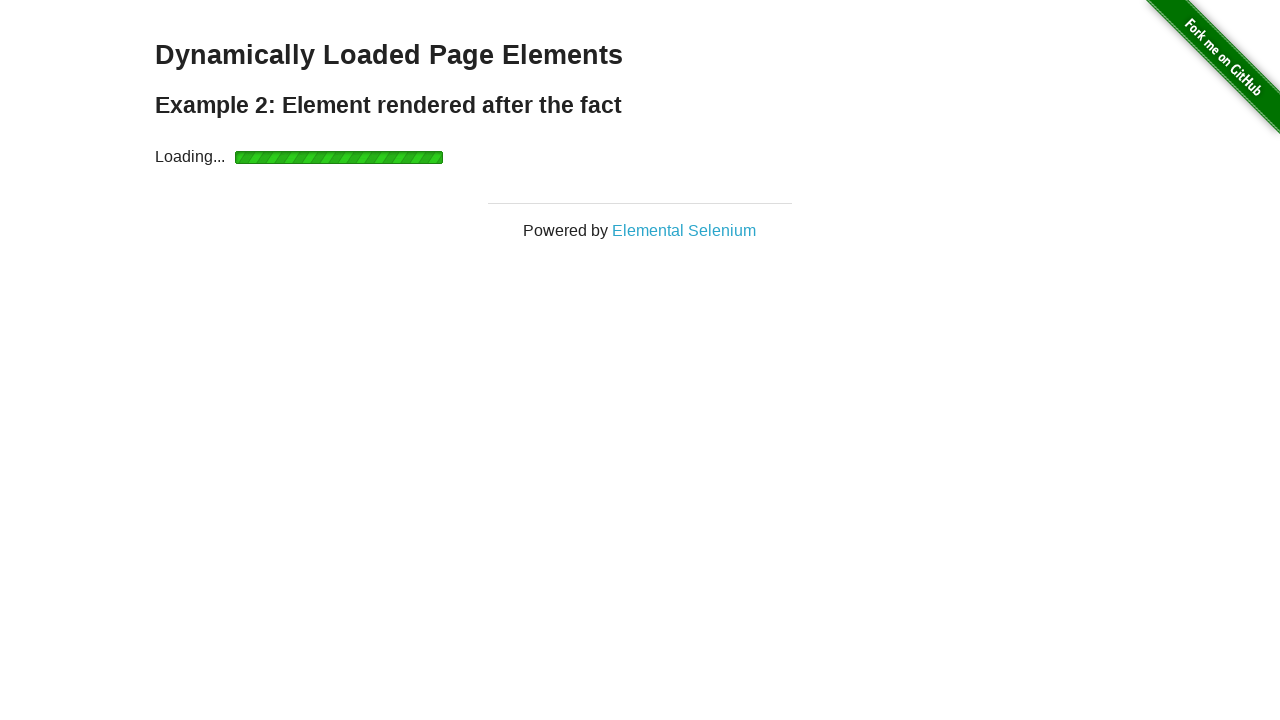

Hidden content revealed - Hello World text appeared
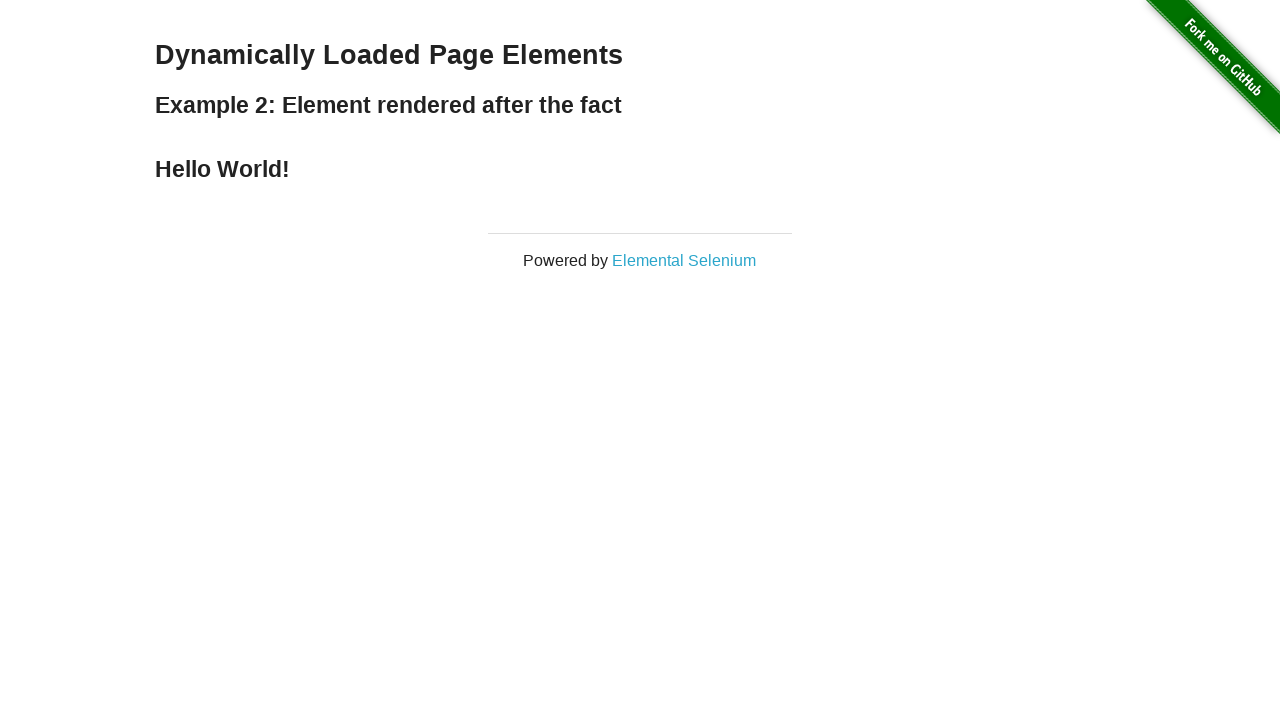

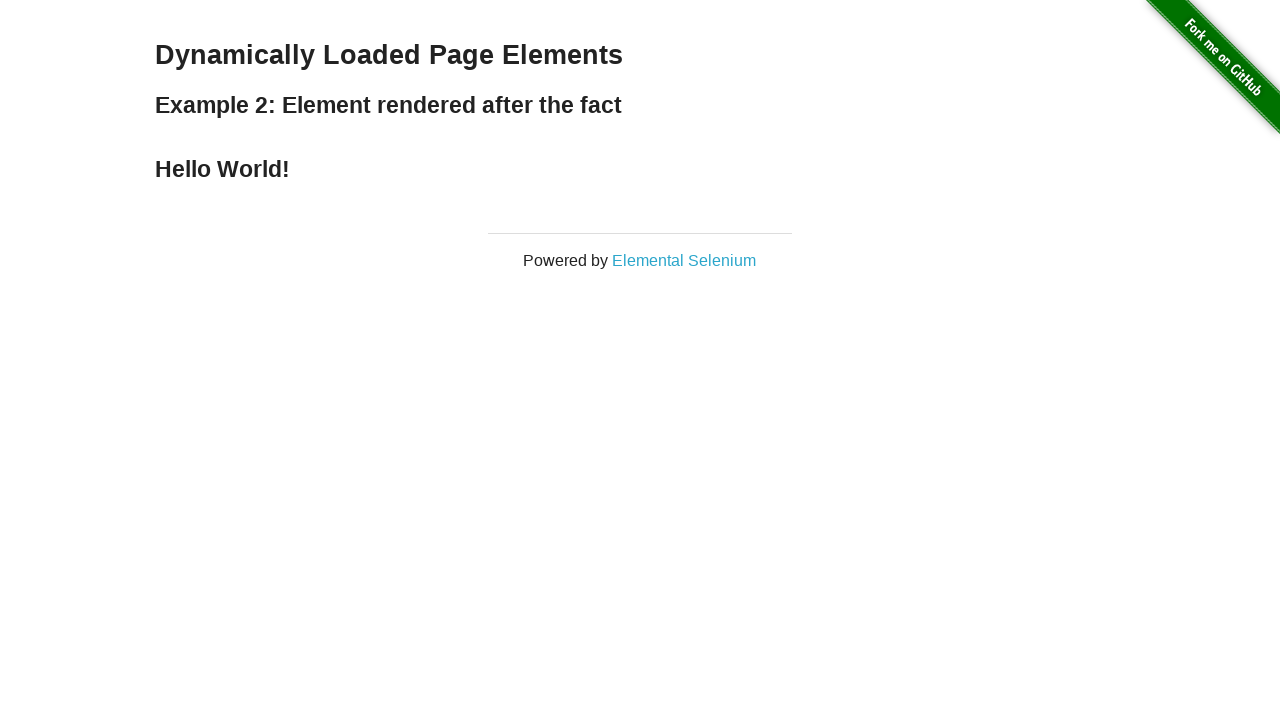